Tests drag and drop functionality by navigating through the Interactions menu to the Static Drag and Drop page, then dragging Angular and Node elements to the drop area.

Starting URL: https://demo.automationtesting.in/Index.html

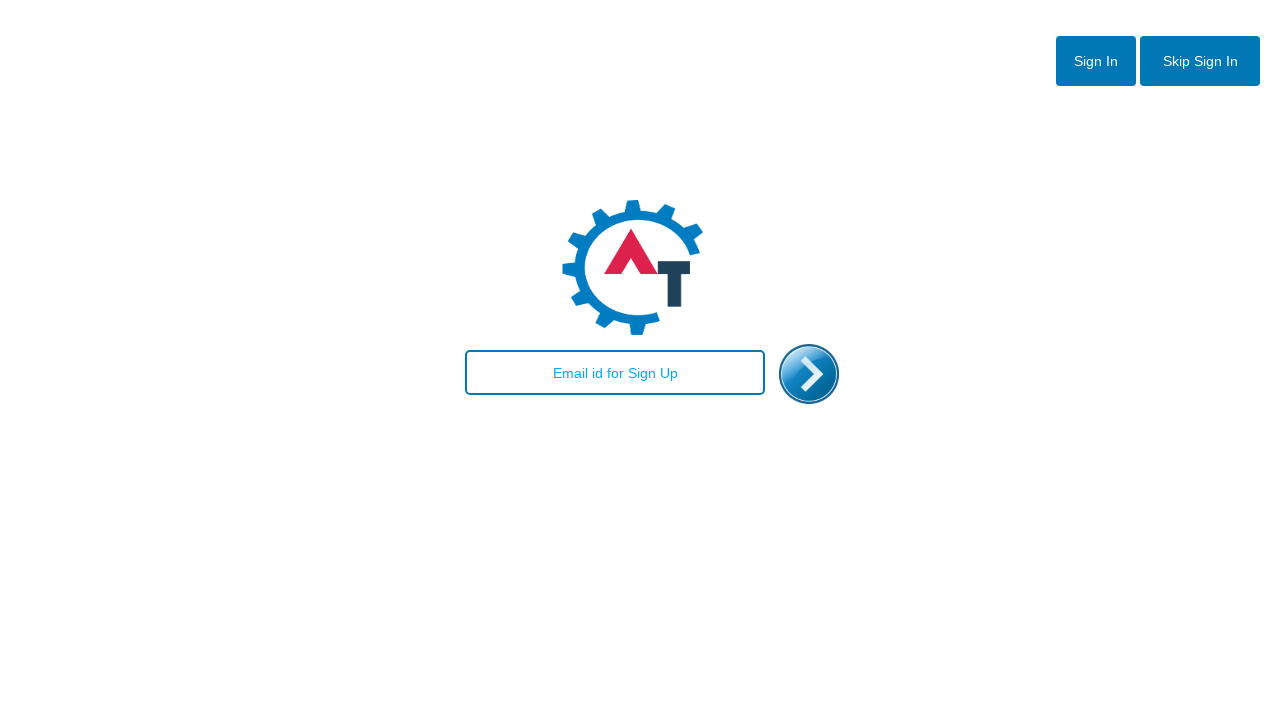

Clicked enter image element to dismiss popup/overlay at (809, 374) on #enterimg
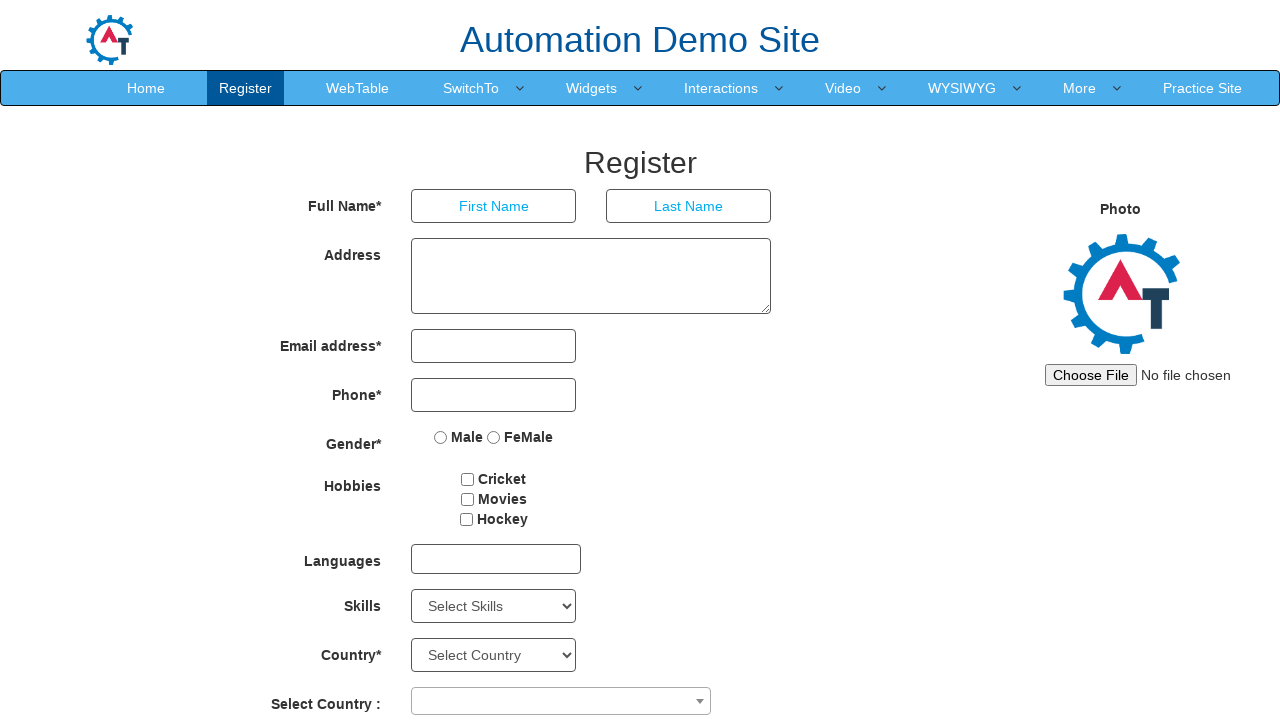

Hovered over Interactions menu item at (721, 88) on xpath=//*[contains(text(),'Interactions')]
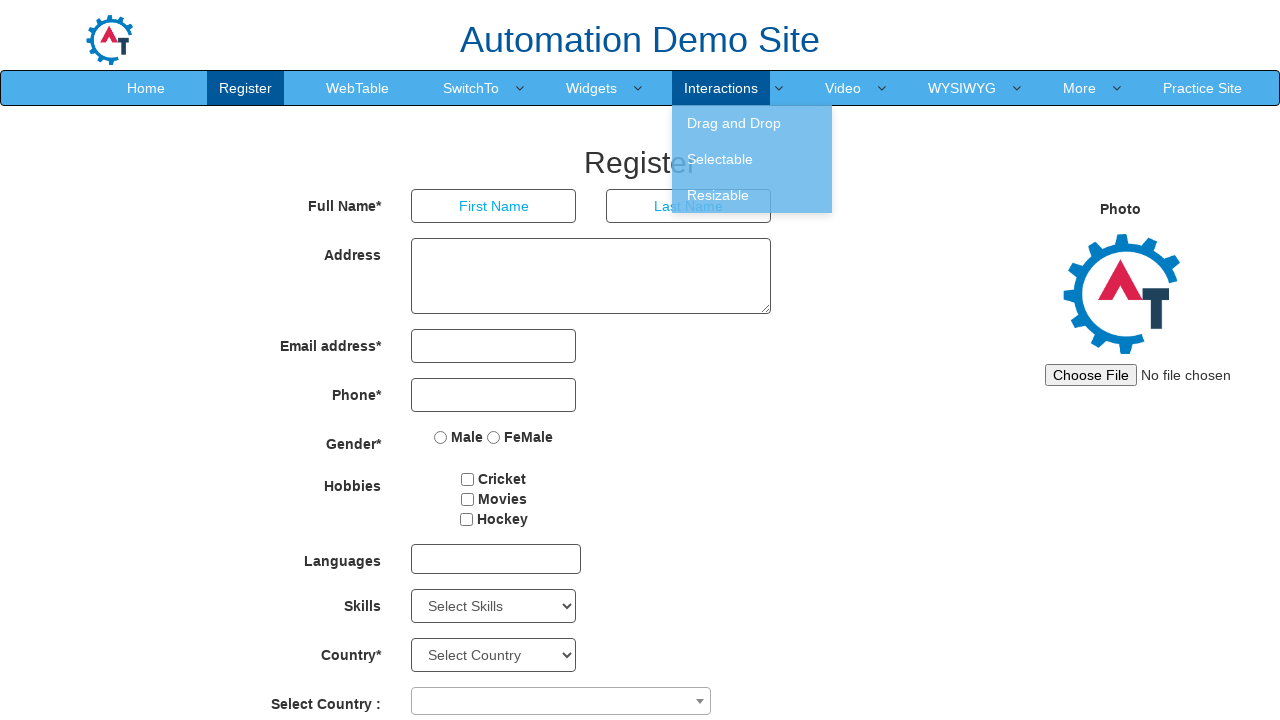

Hovered over Drag and Drop submenu at (752, 123) on xpath=//*[contains(text(),'Drag and Drop')]
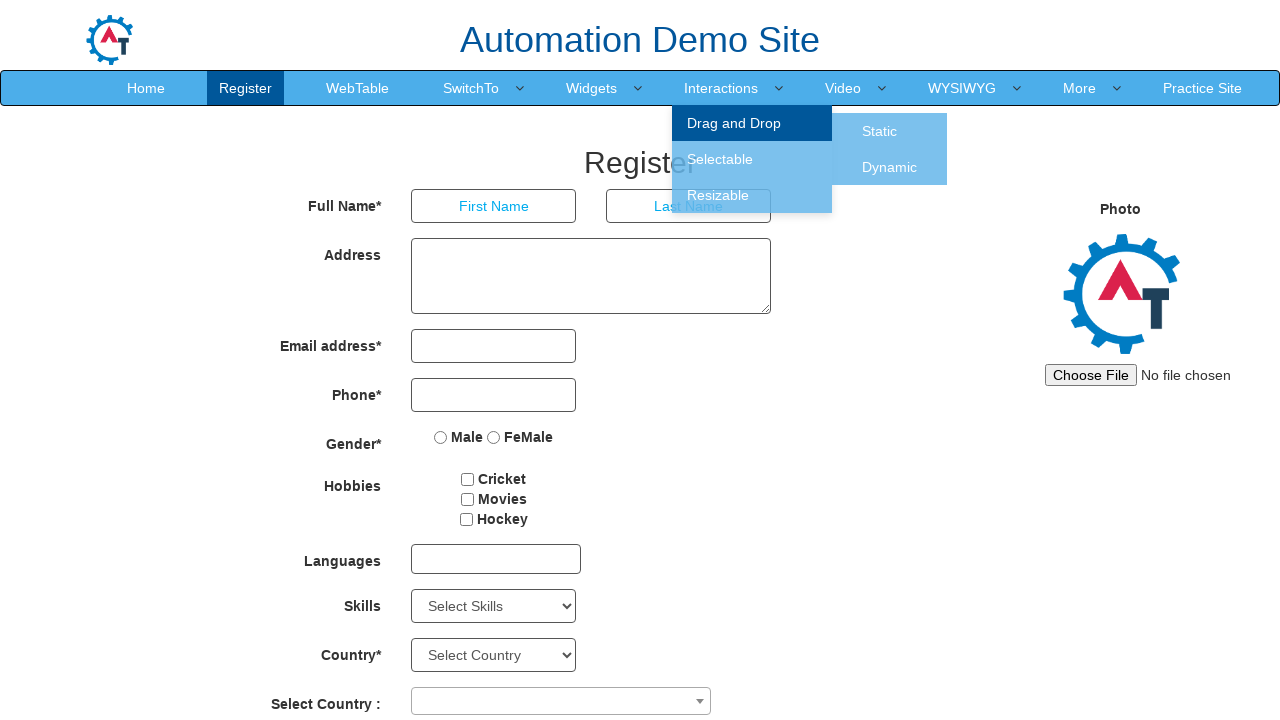

Clicked on Static option to navigate to Static Drag and Drop page at (880, 131) on xpath=//*[contains(text(),'Static')]
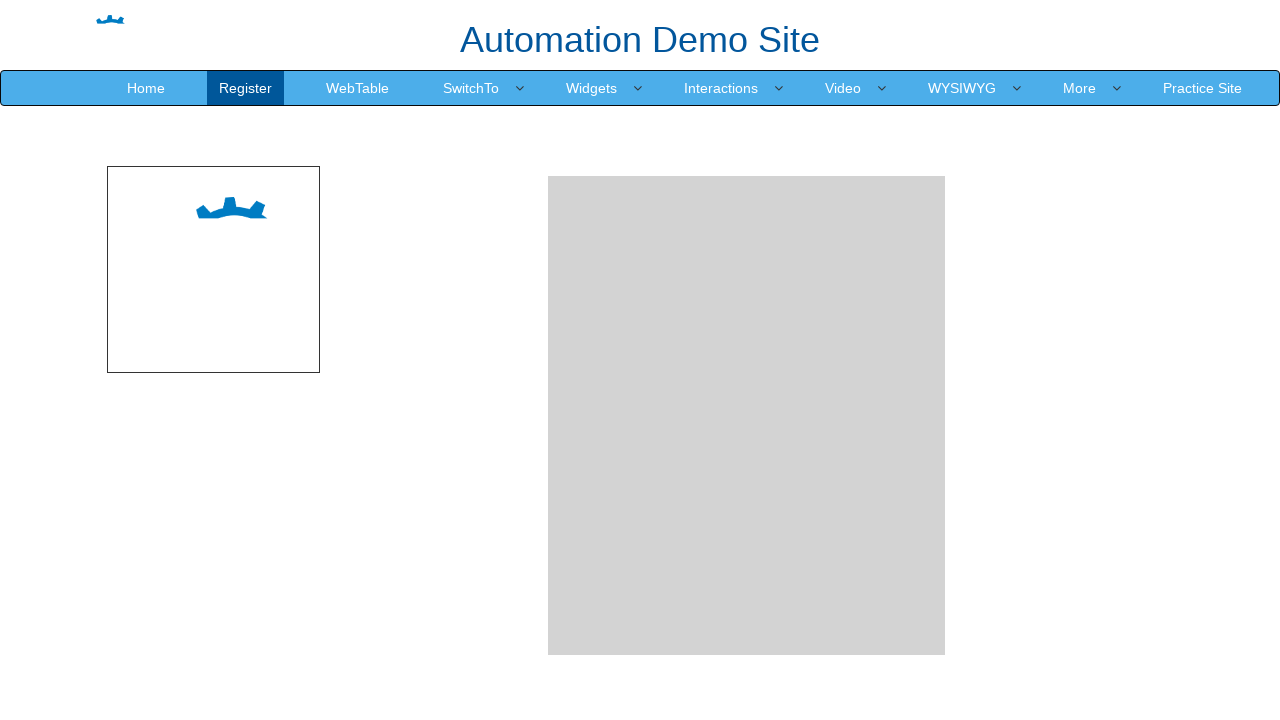

Angular element loaded and visible
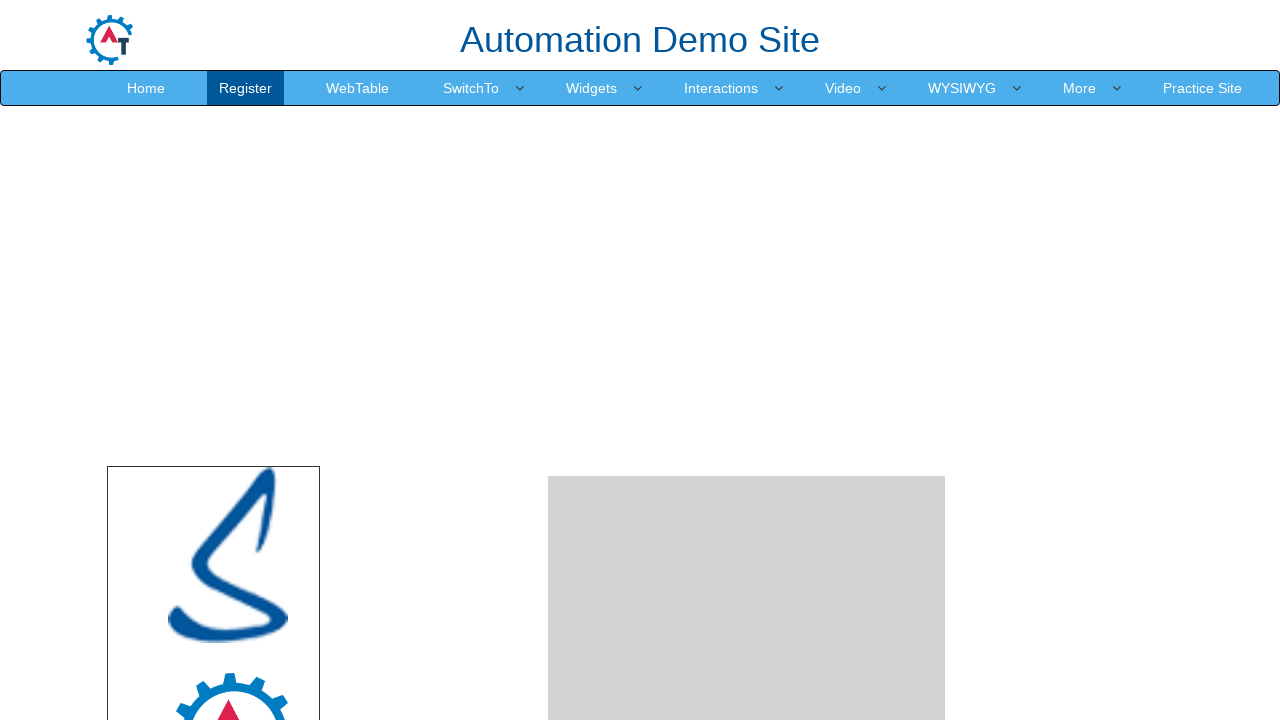

Drop area loaded and visible
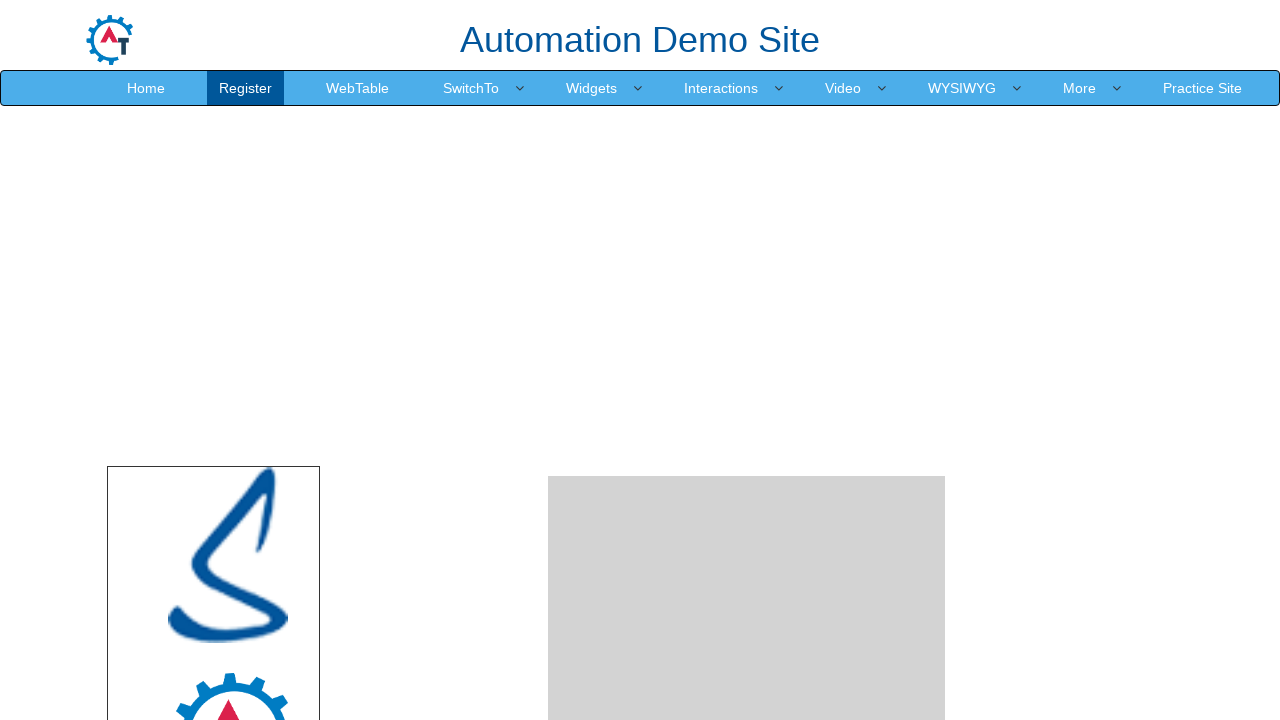

Dragged Angular element to drop area at (747, 481)
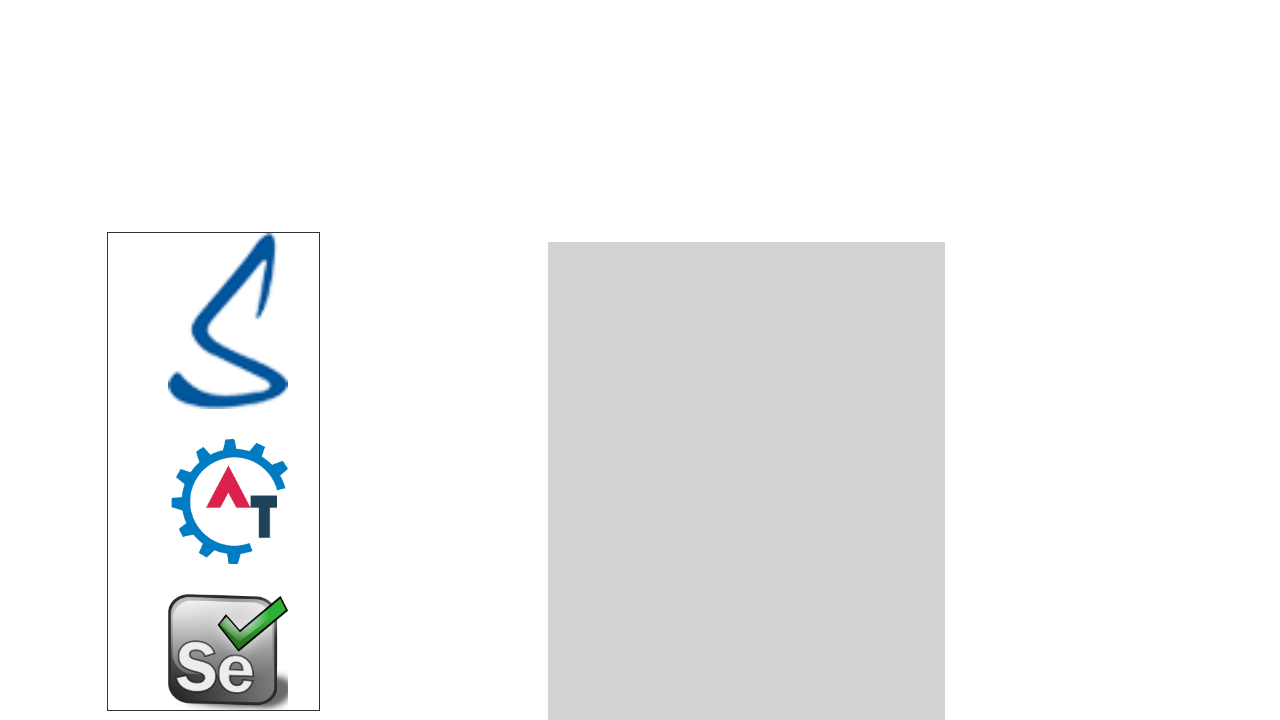

Dragged Node element to drop area at (747, 481)
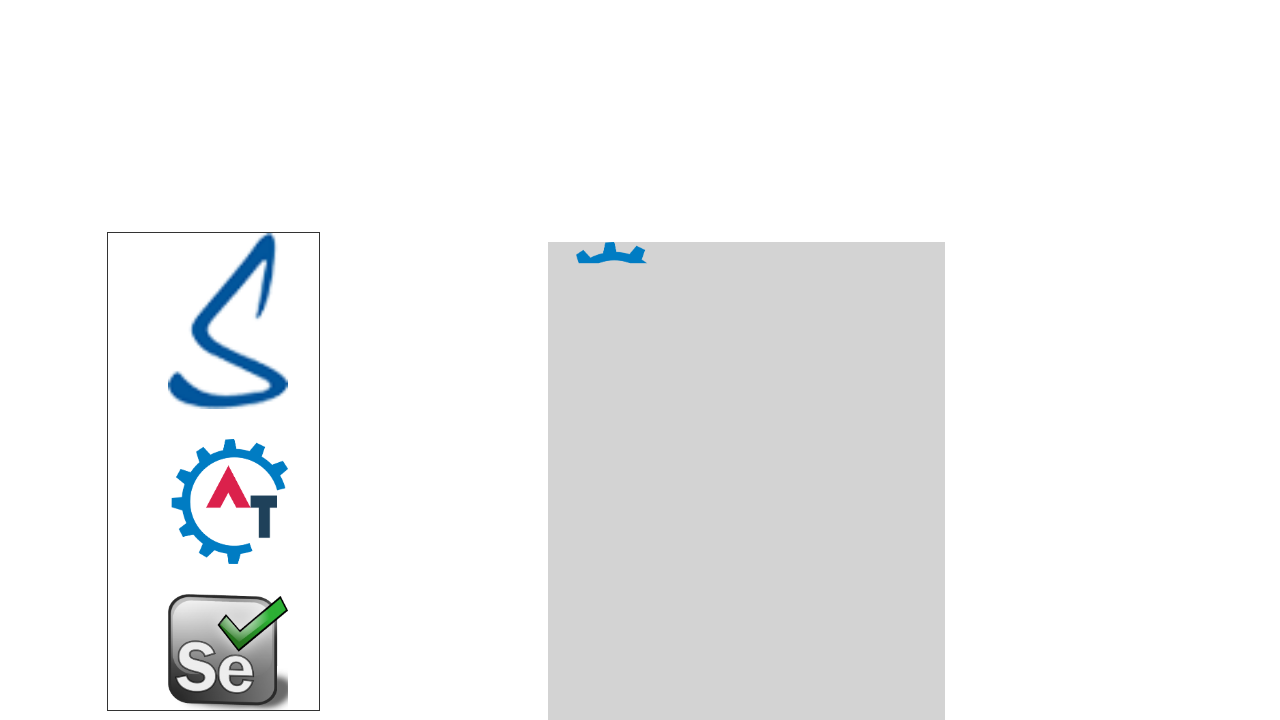

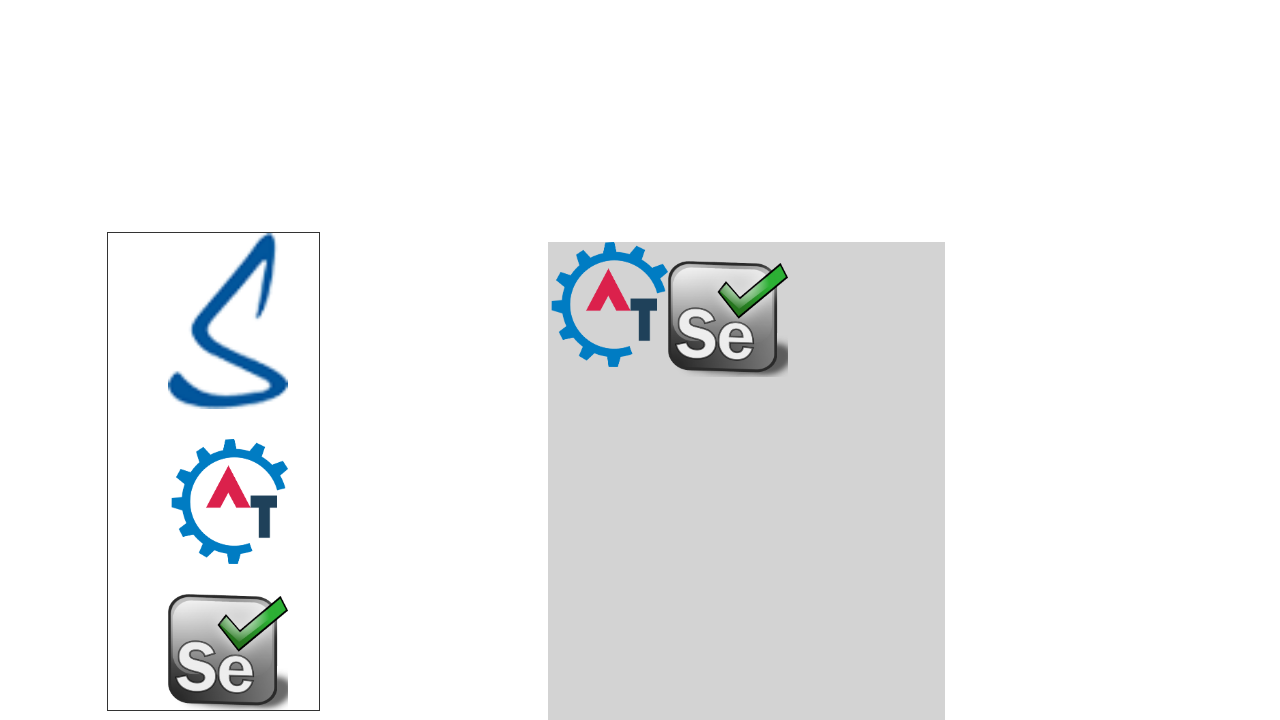